Adds a new todo item and marks it as complete by clicking the checkbox, then verifies the todo is marked as completed

Starting URL: https://todomvc.com/examples/typescript-angular/#/

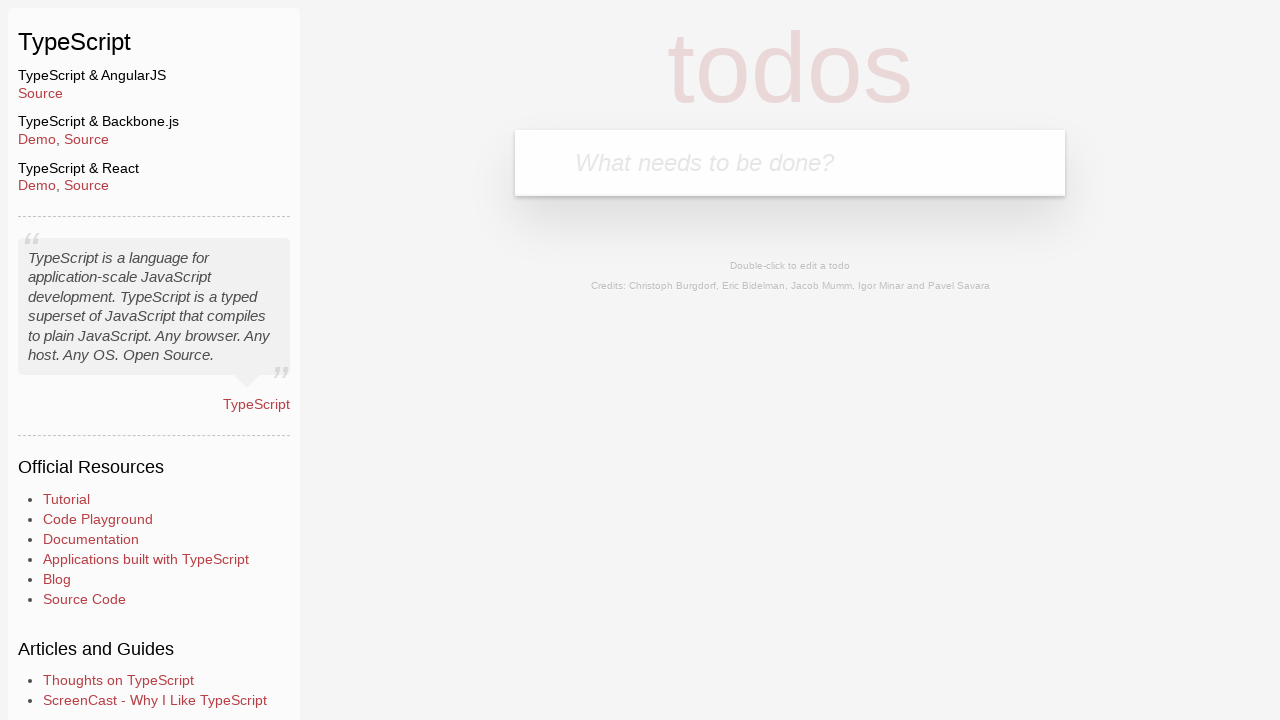

Filled new todo input field with 'Lorem' on input.new-todo
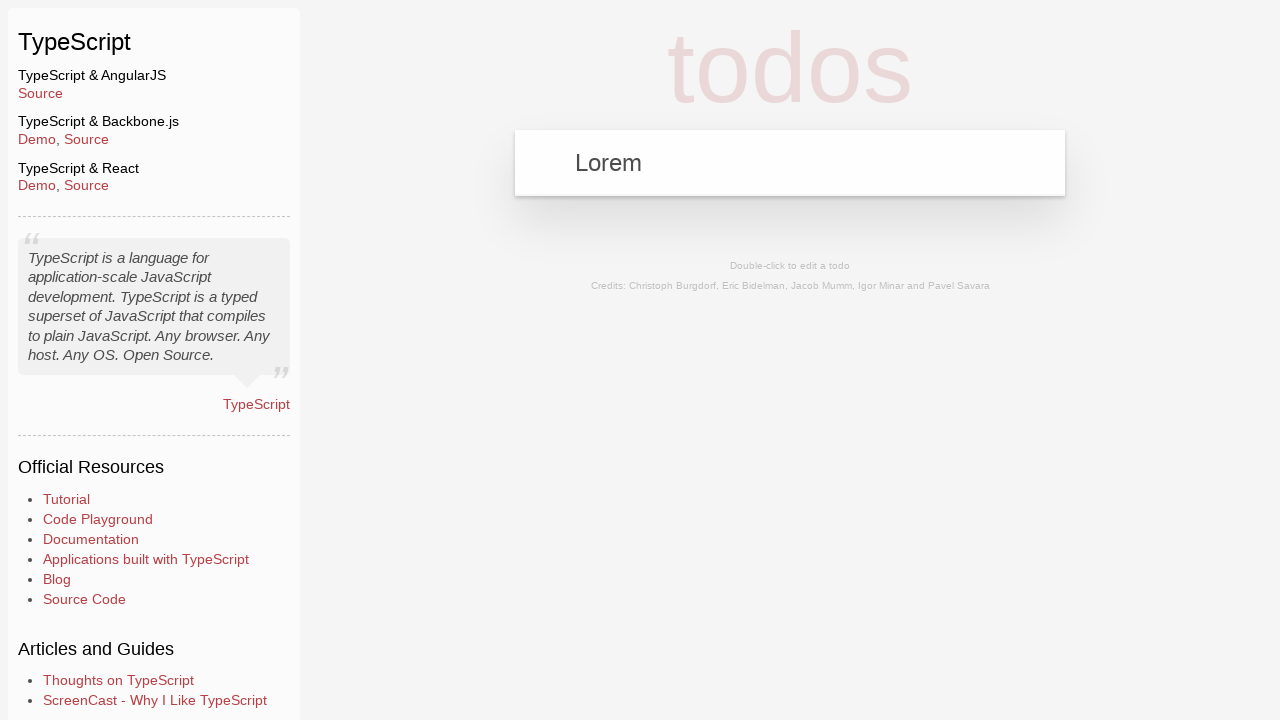

Pressed Enter to add new todo item on input.new-todo
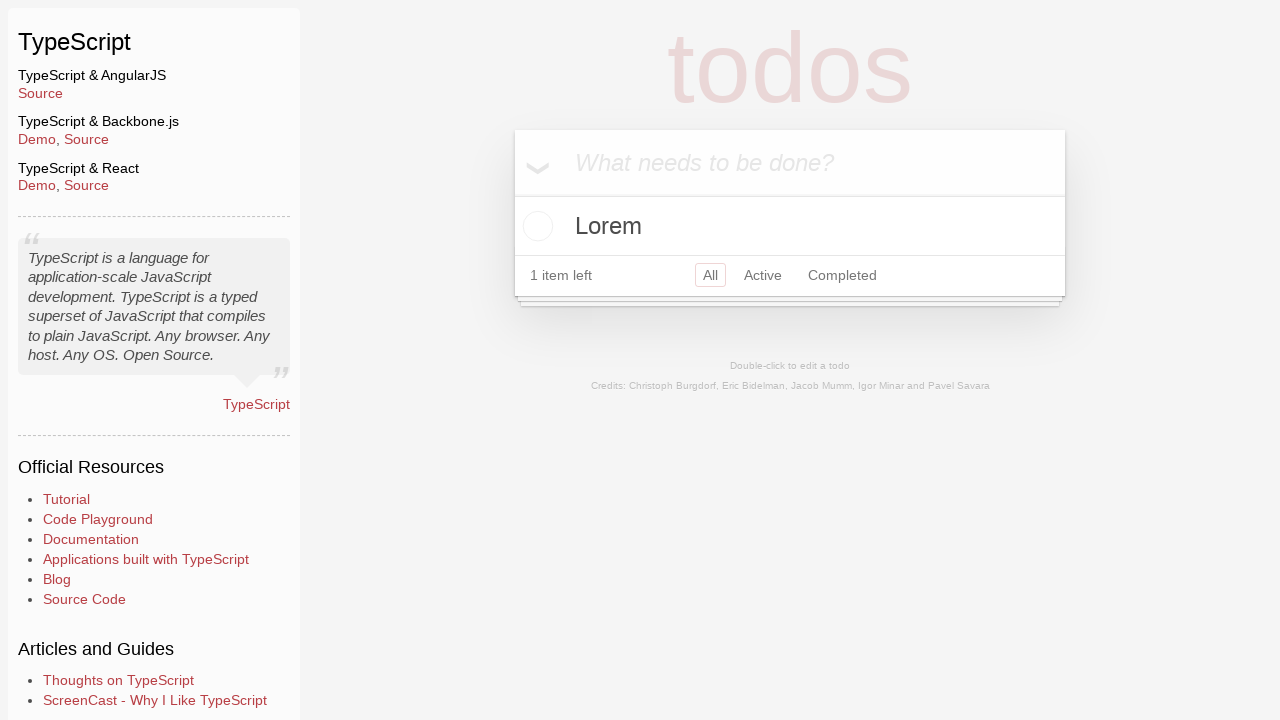

Clicked checkbox to mark todo as completed at (535, 226) on li:has-text('Lorem') input.toggle
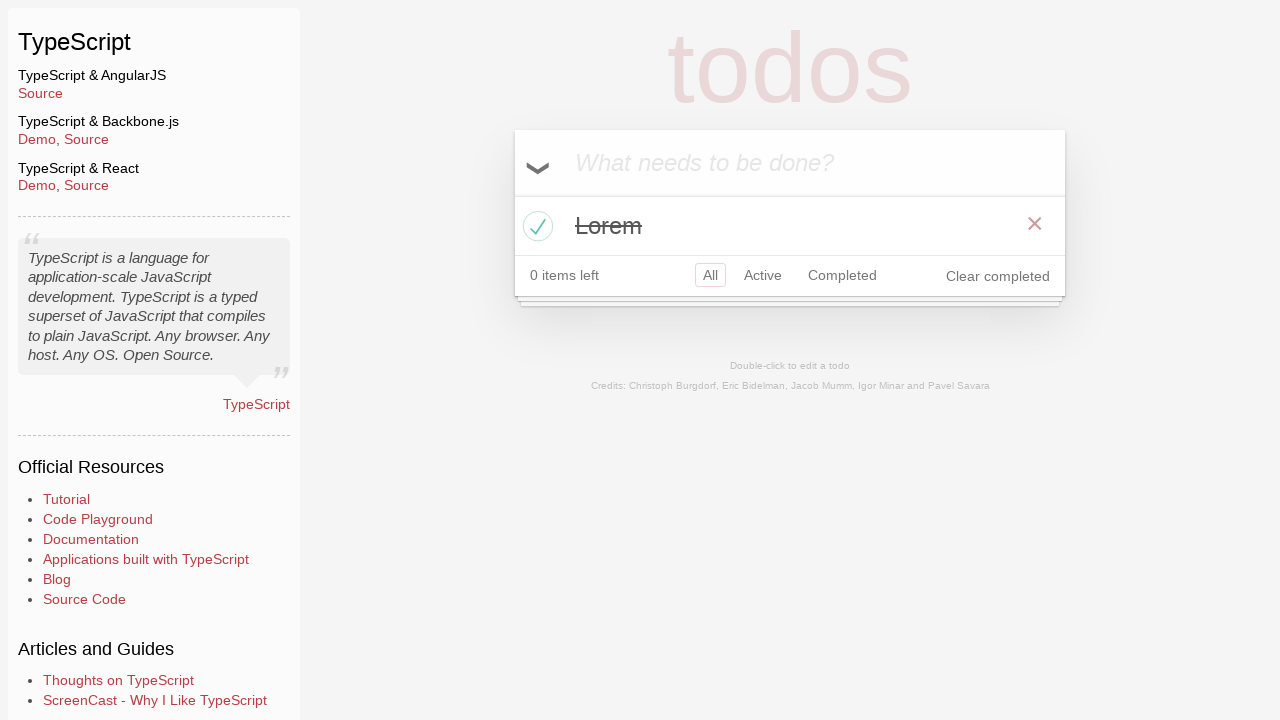

Verified todo is marked as completed
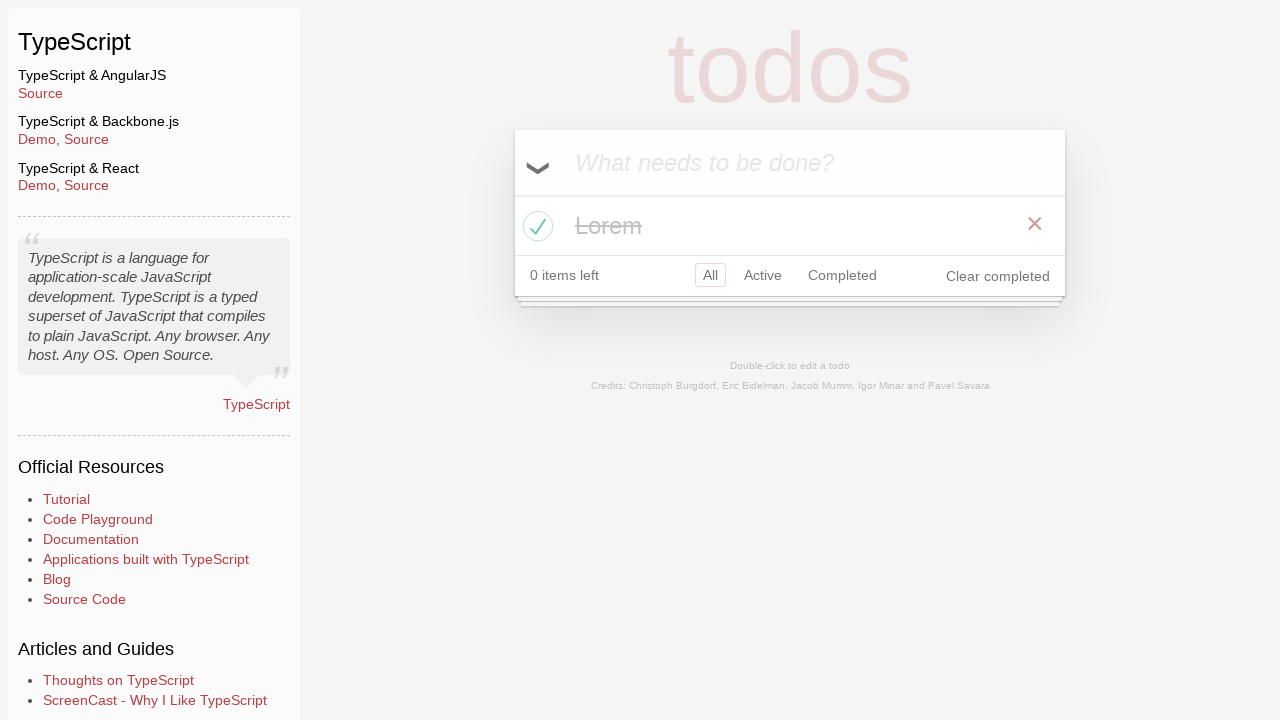

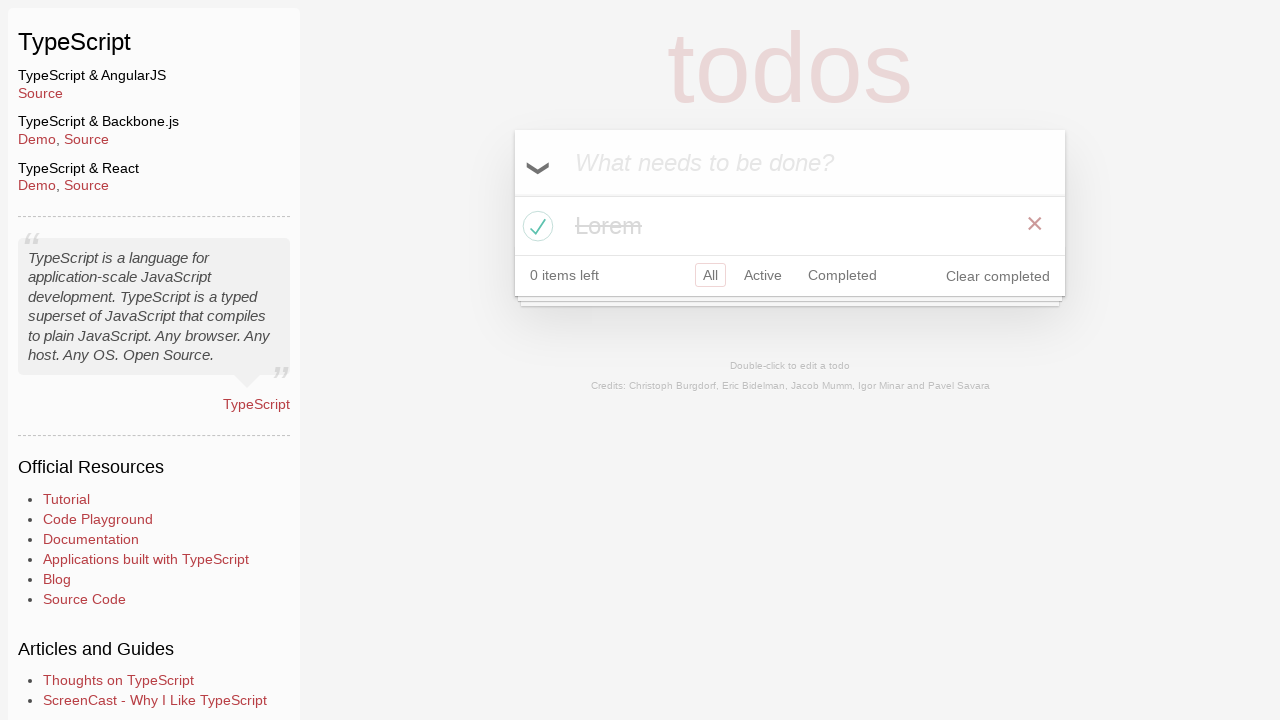